Tests the task management functionality by adding a new task and then deleting it from the task list

Starting URL: https://aavatech77.github.io/mock-assesment-app/

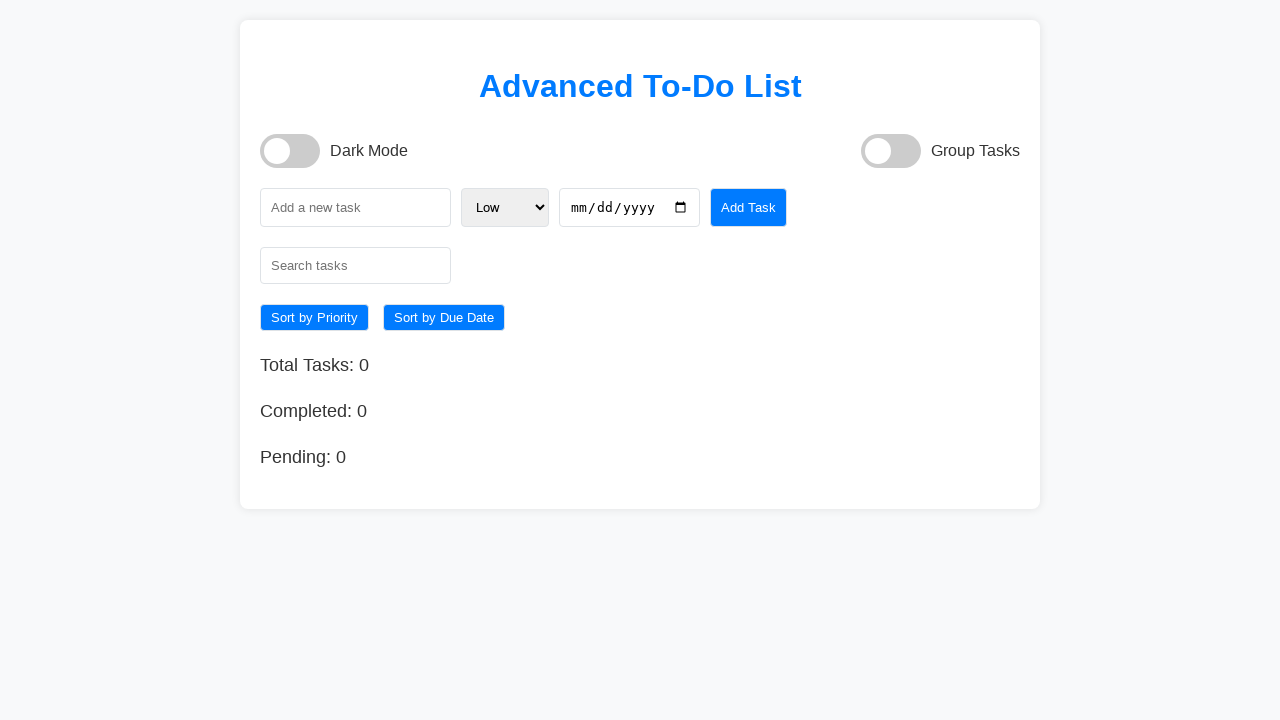

Filled task input field with 'Buy groceries' on #taskInput
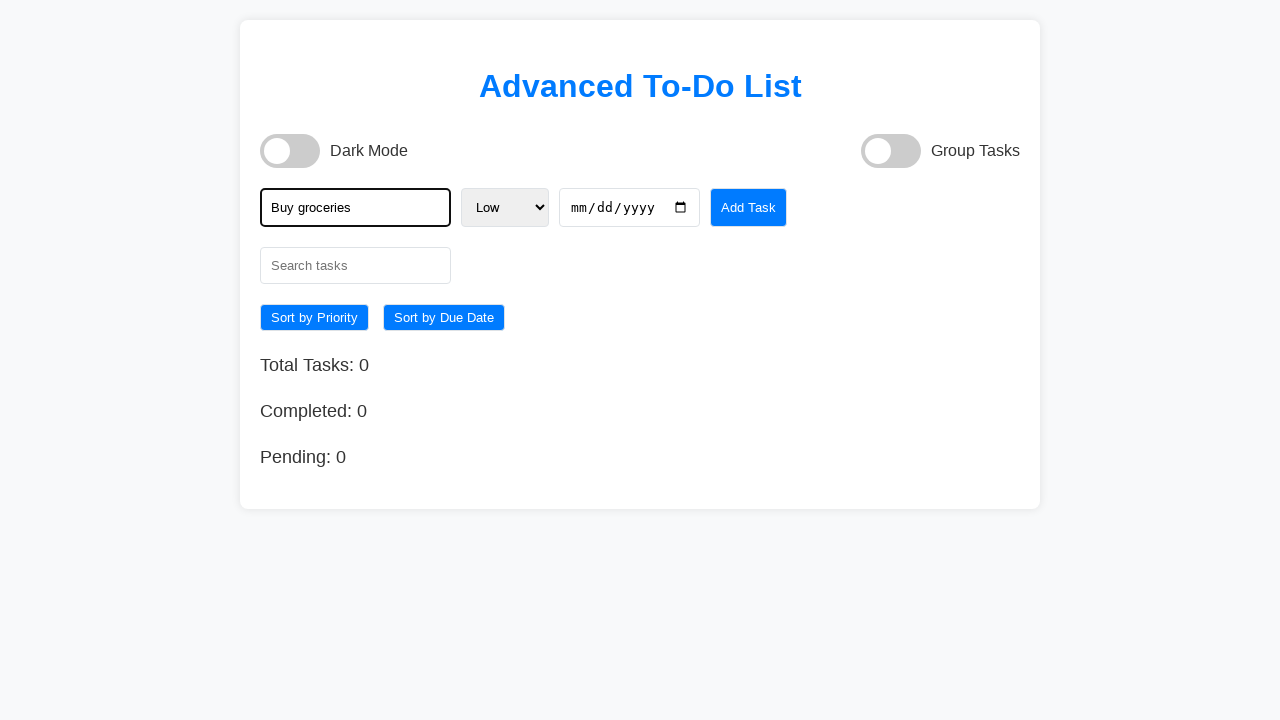

Clicked Add Task button to create new task at (749, 208) on button:has-text('Add Task')
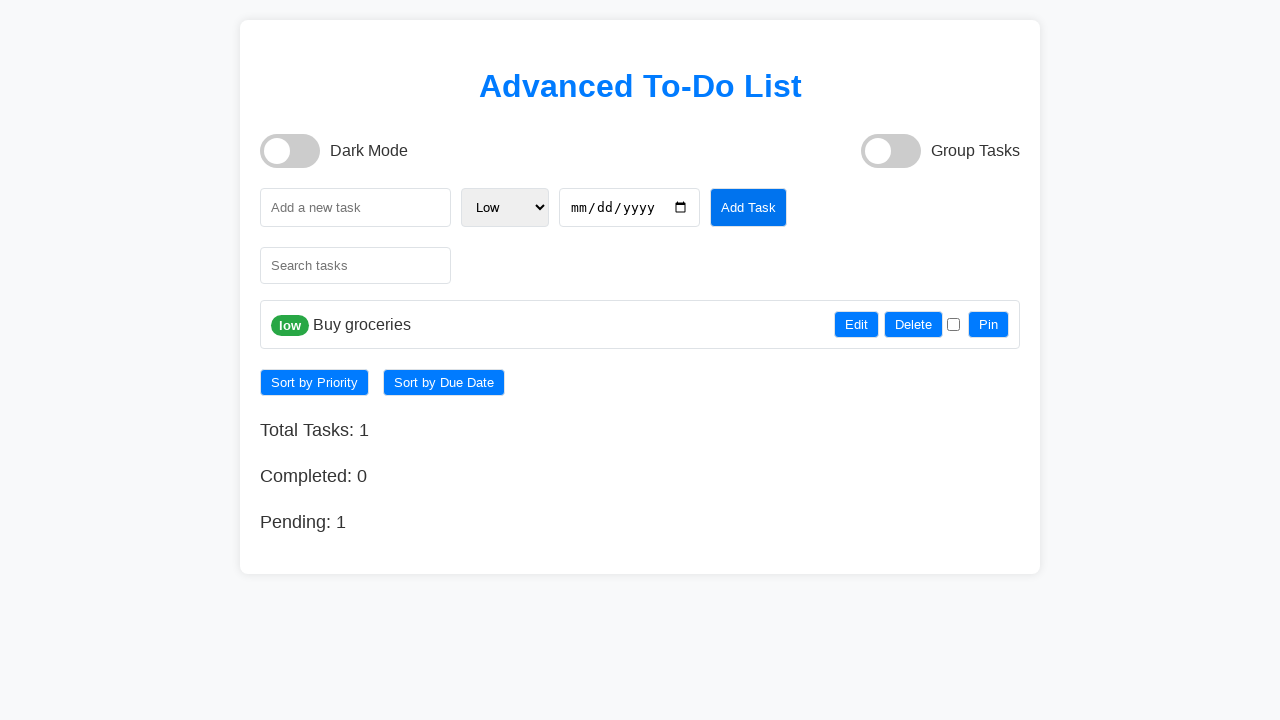

Waited for task to be added to the list
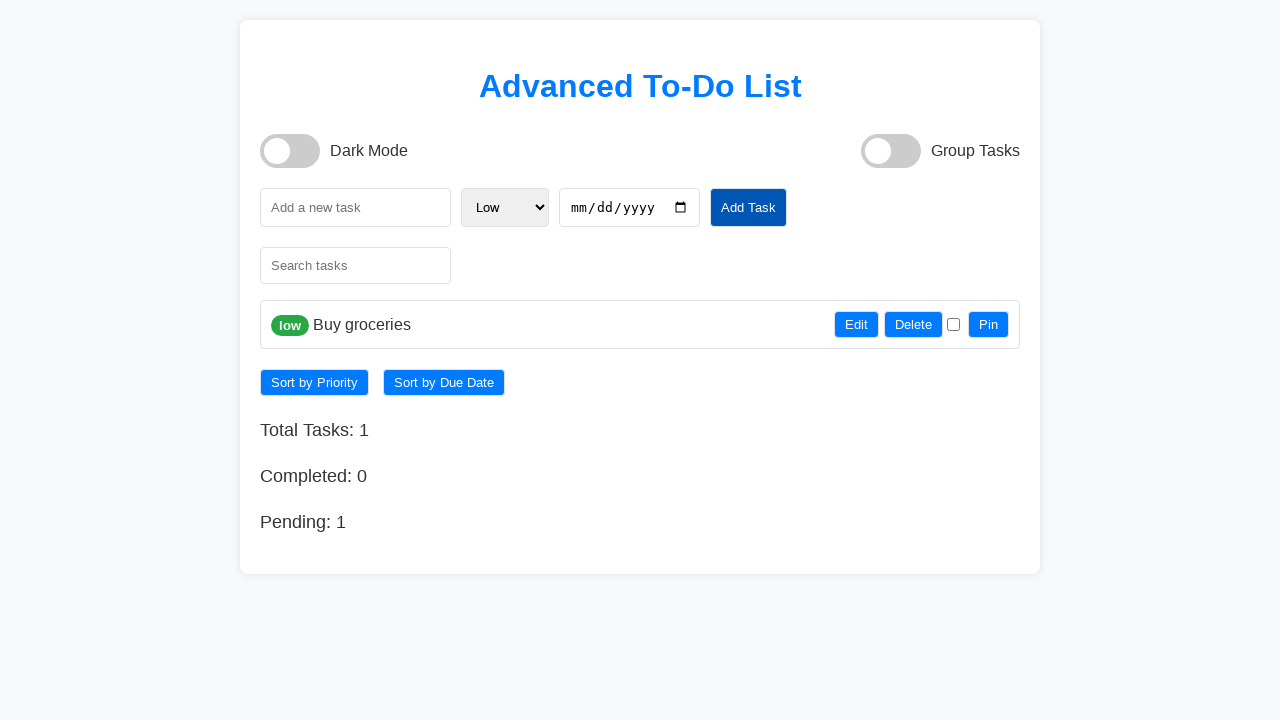

Clicked Delete button to remove task from list at (914, 325) on button:has-text('Delete')
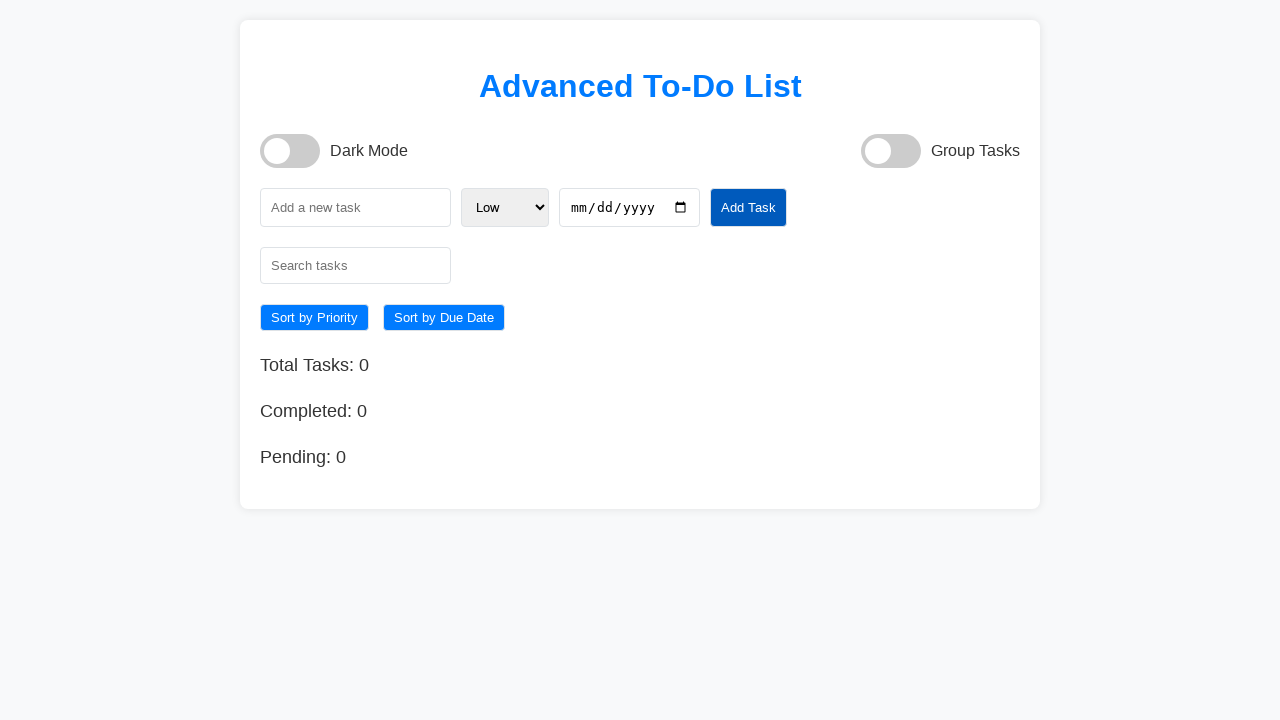

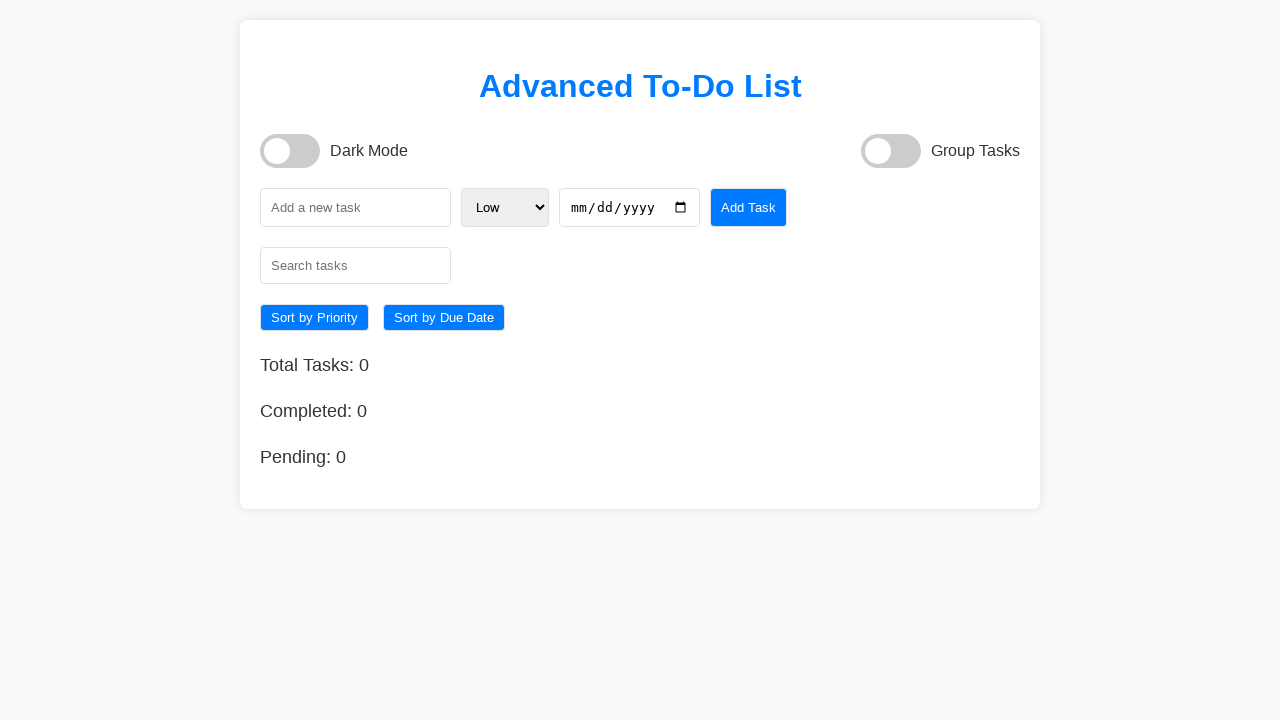